Navigates to a demo automation site, clicks the "next enter insurant data" button, and fills in the firstname field

Starting URL: http://demo.automationtalks.com/

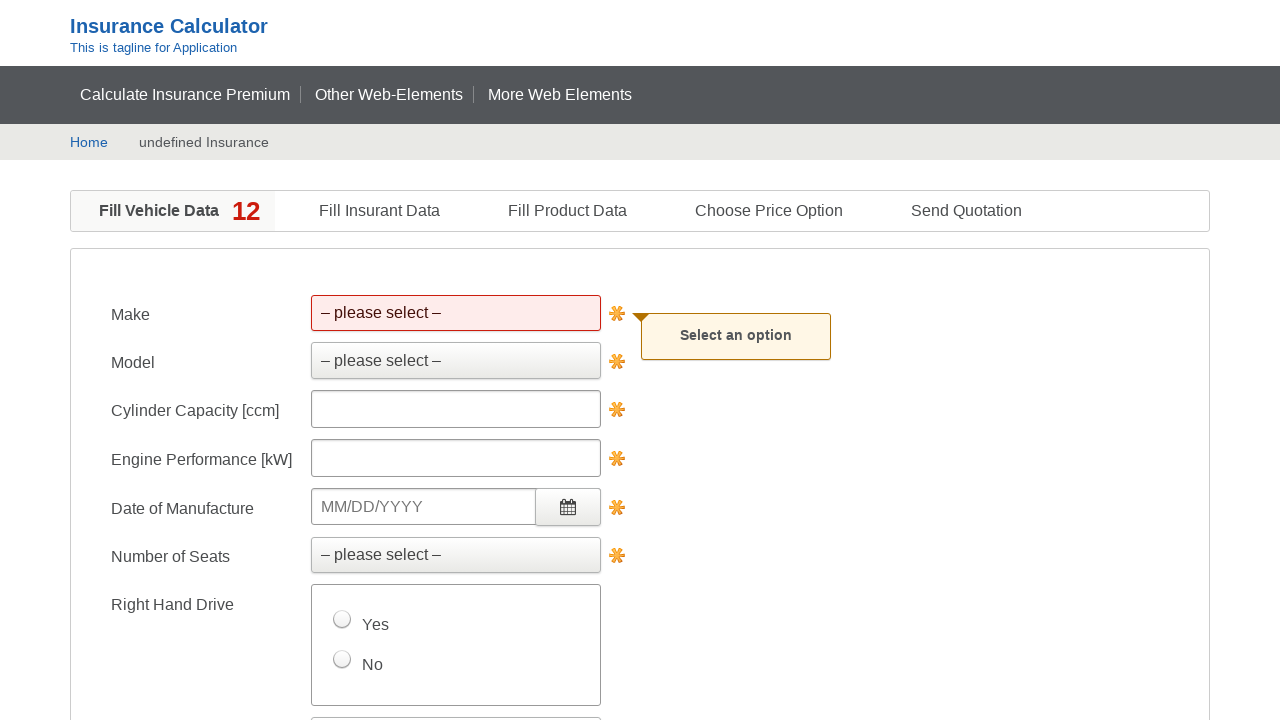

Navigated to demo automation site
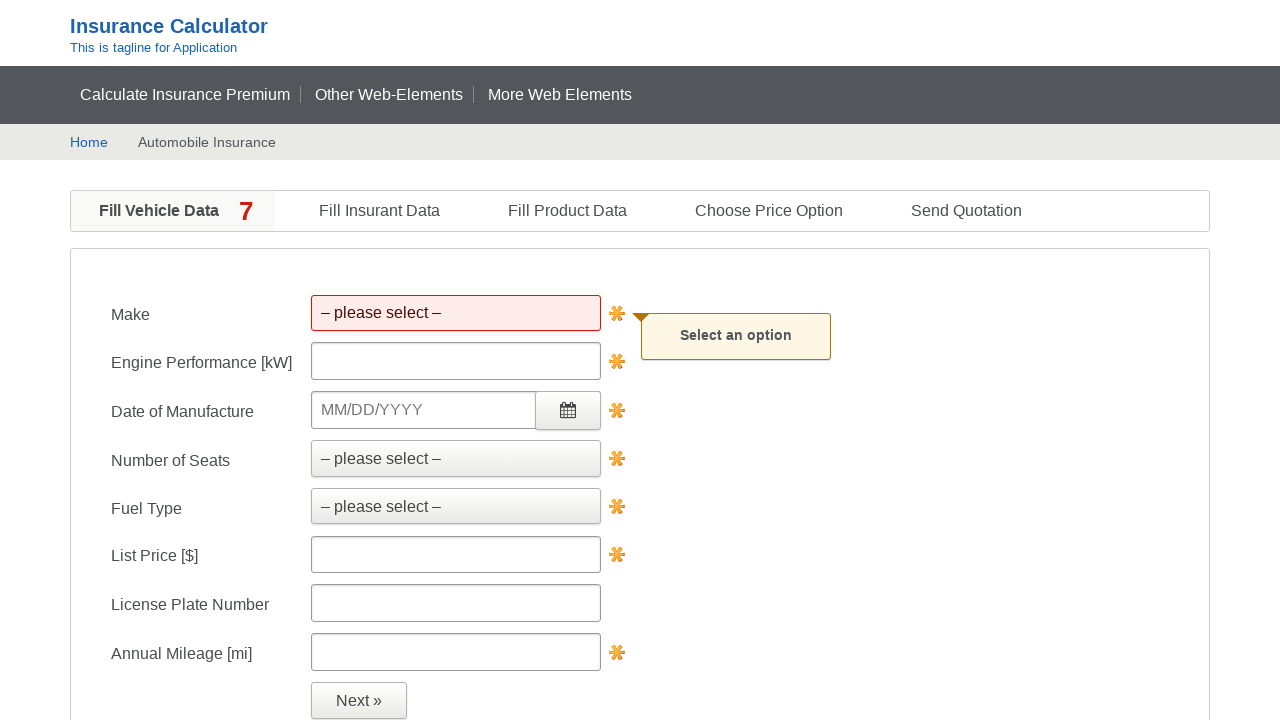

Clicked 'next enter insurant data' button
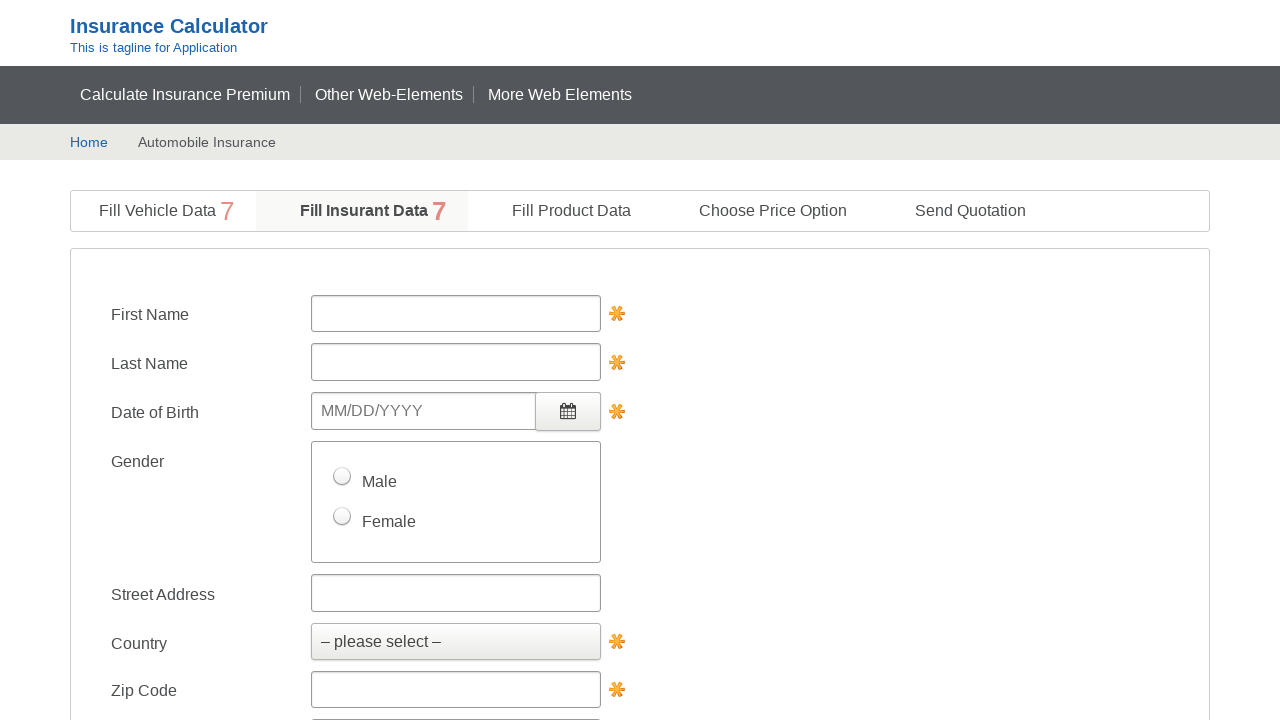

Filled firstname field with 'Prakash'
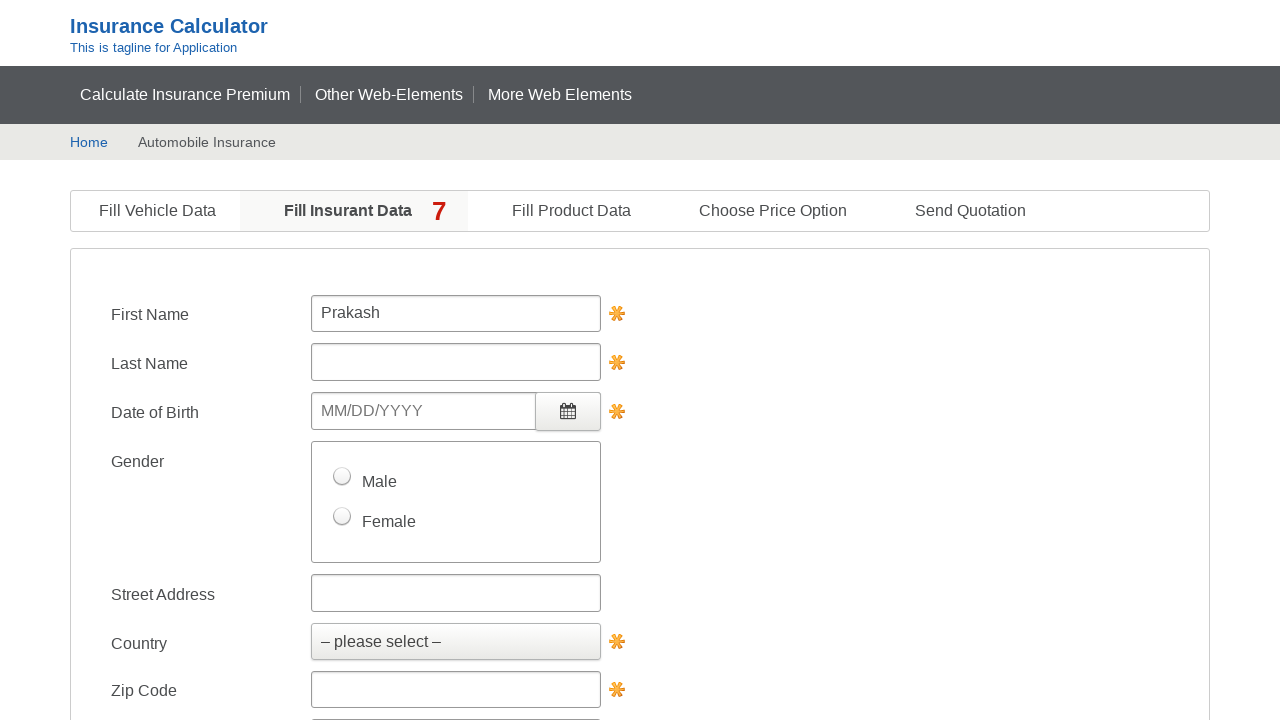

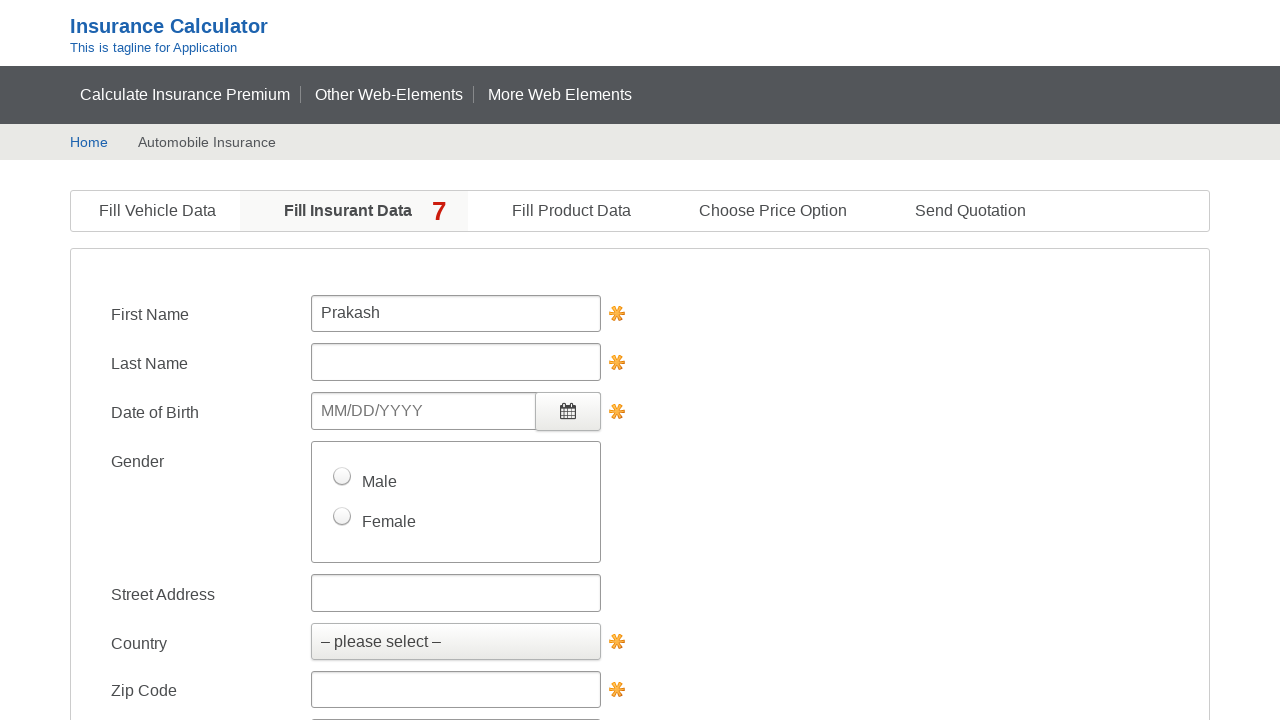